Tests opting out of A/B tests by navigating to the split test page, verifying the page shows a test variation, then adding an opt-out cookie and refreshing to confirm the opt-out worked.

Starting URL: http://the-internet.herokuapp.com/abtest

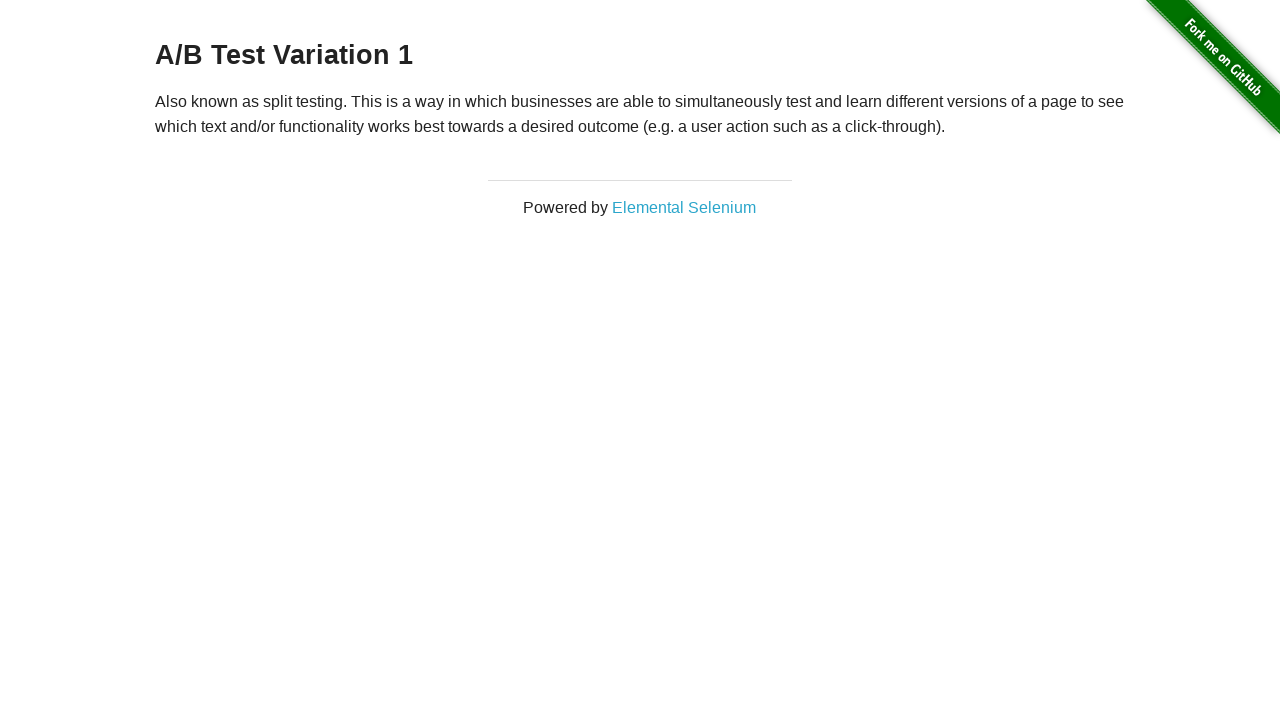

Located h3 heading element
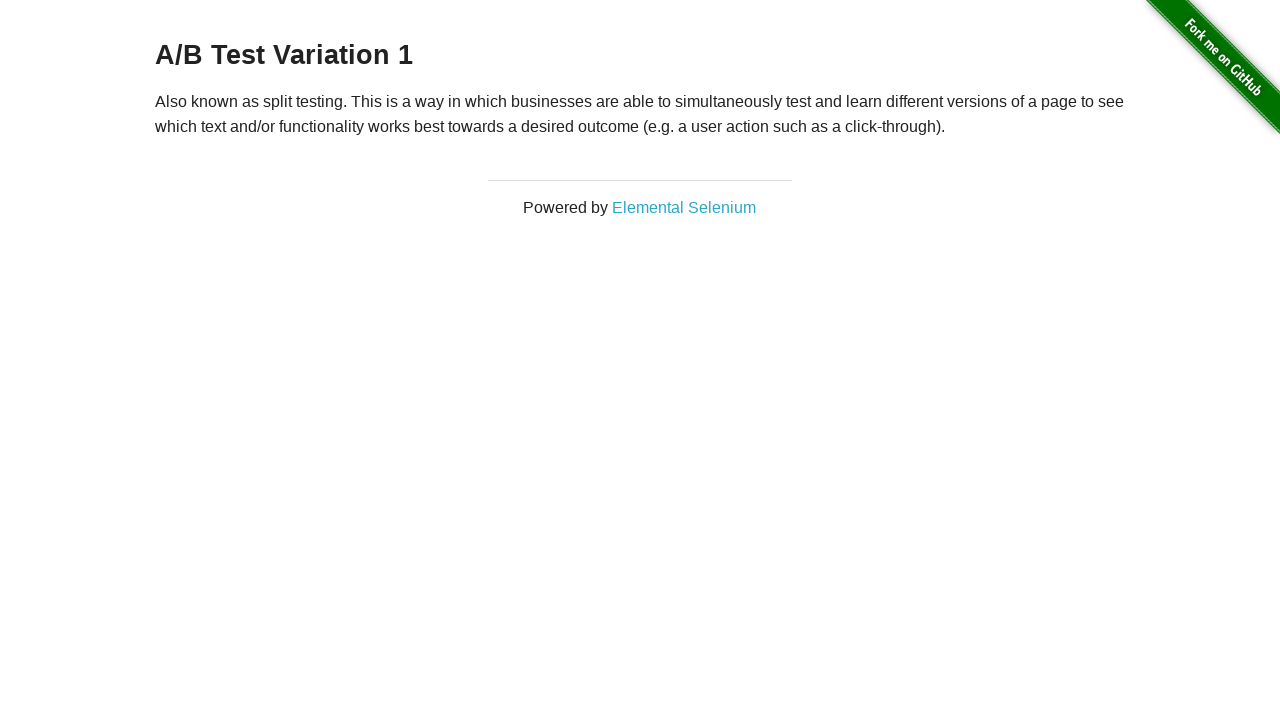

Retrieved heading text content
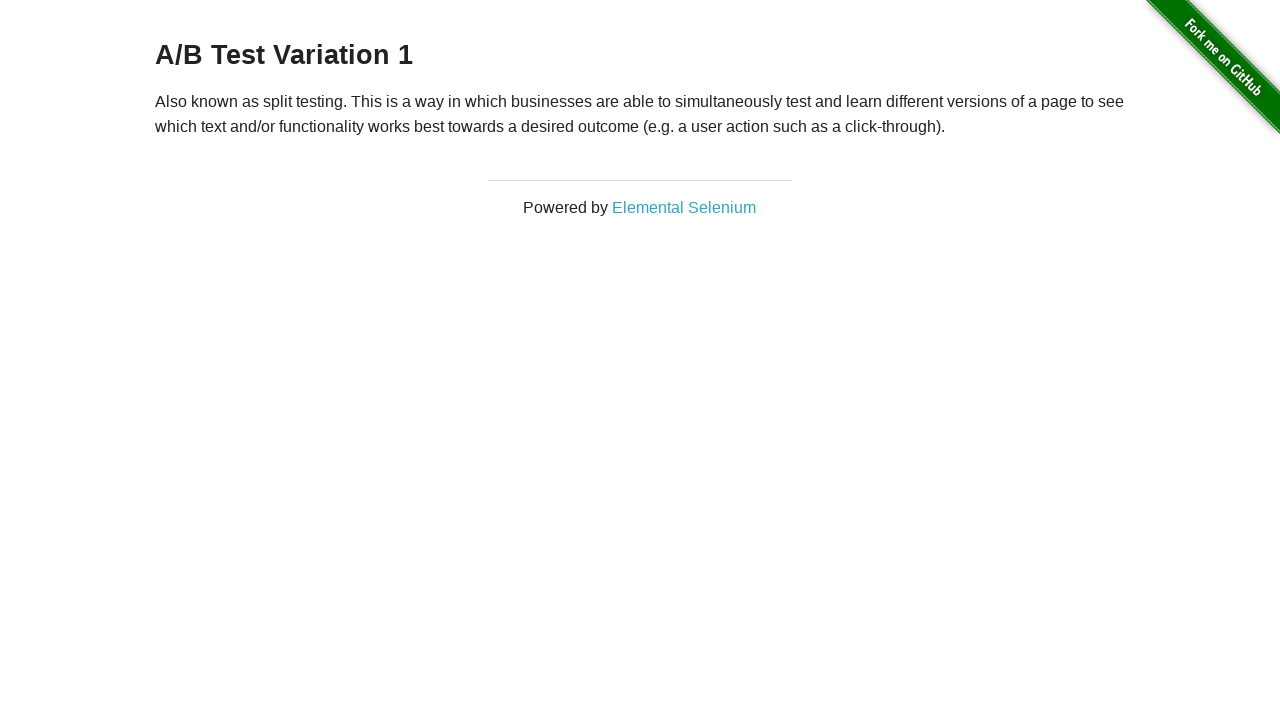

Verified initial heading is a valid A/B test variation: 'A/B Test Variation 1'
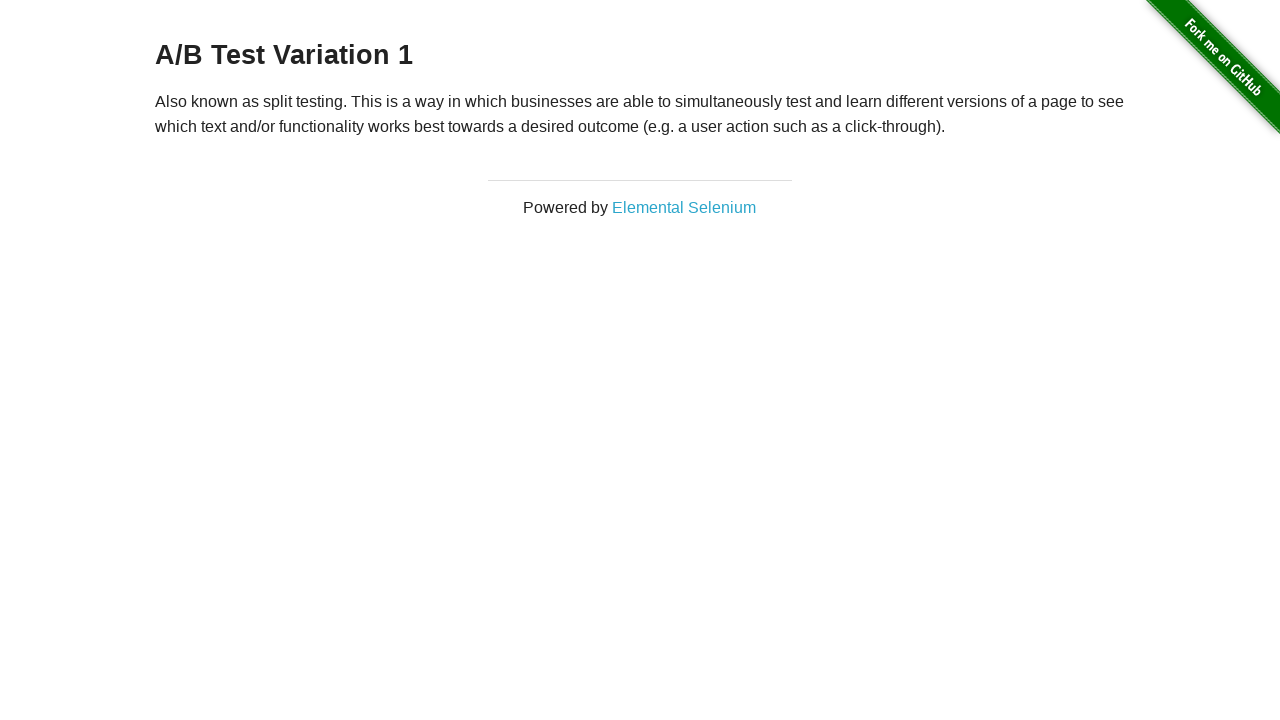

Added optimizelyOptOut cookie with value 'true'
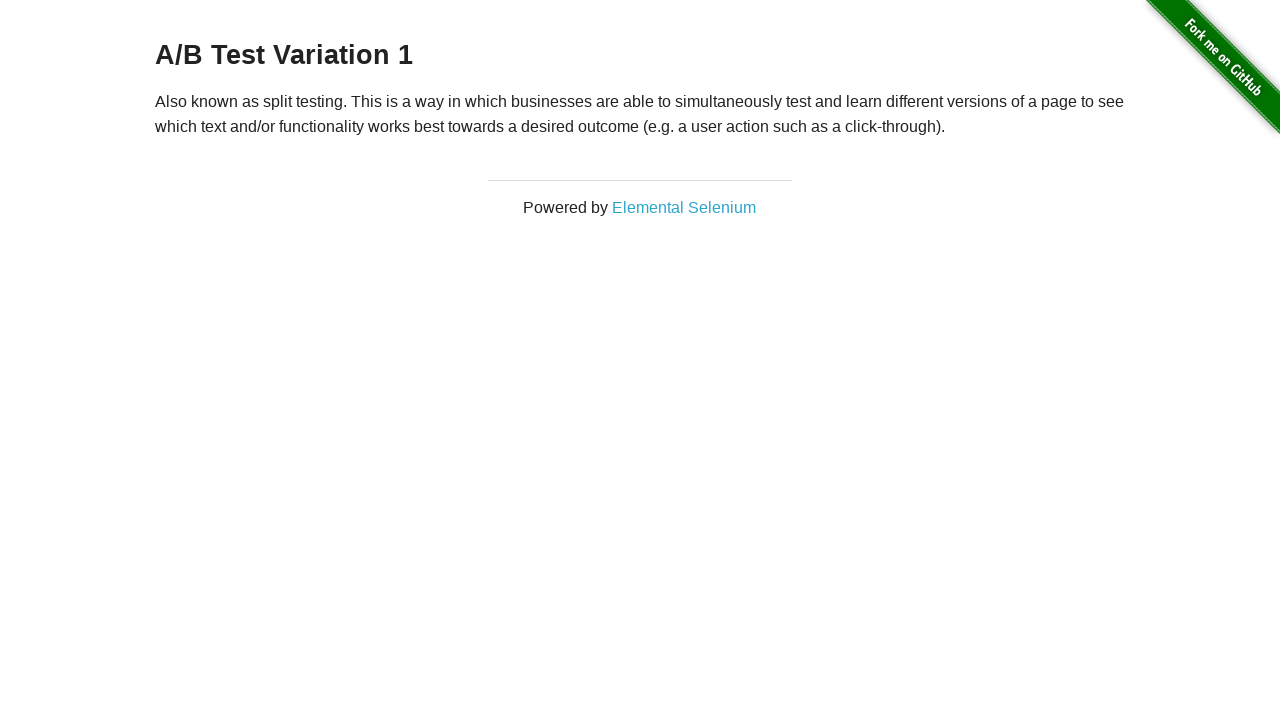

Reloaded page to apply opt-out cookie
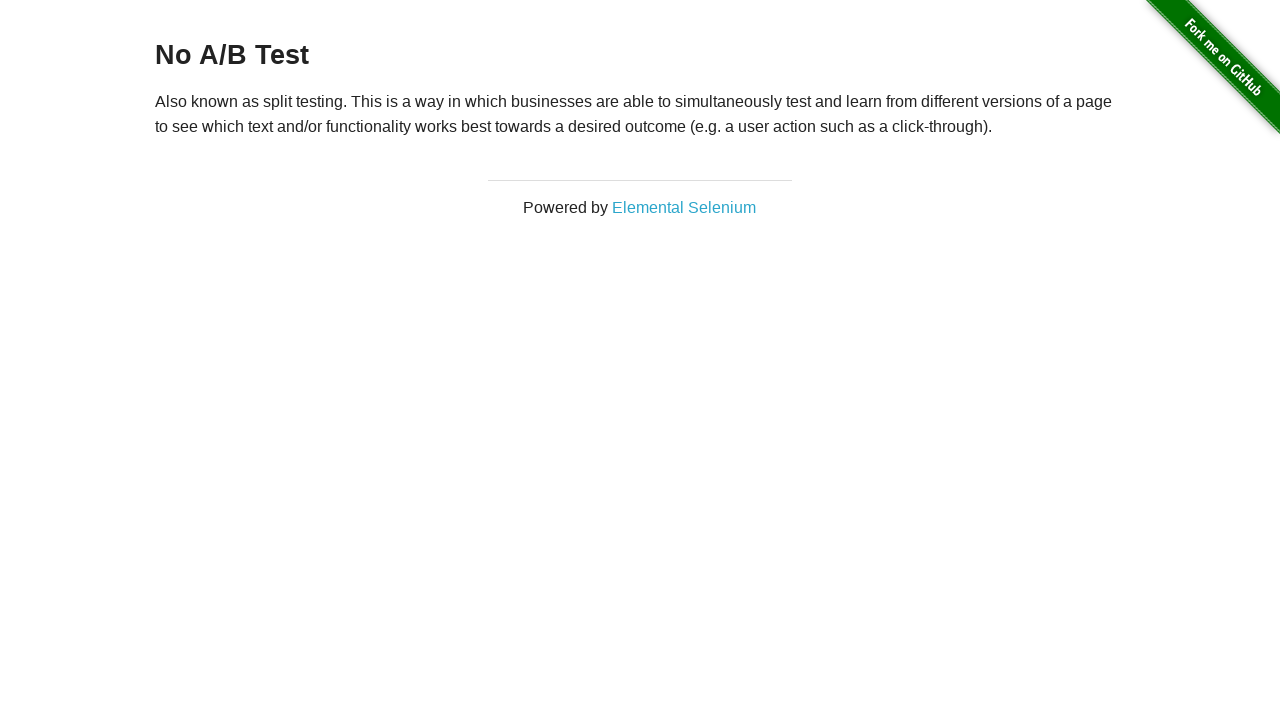

Retrieved heading text content after page reload
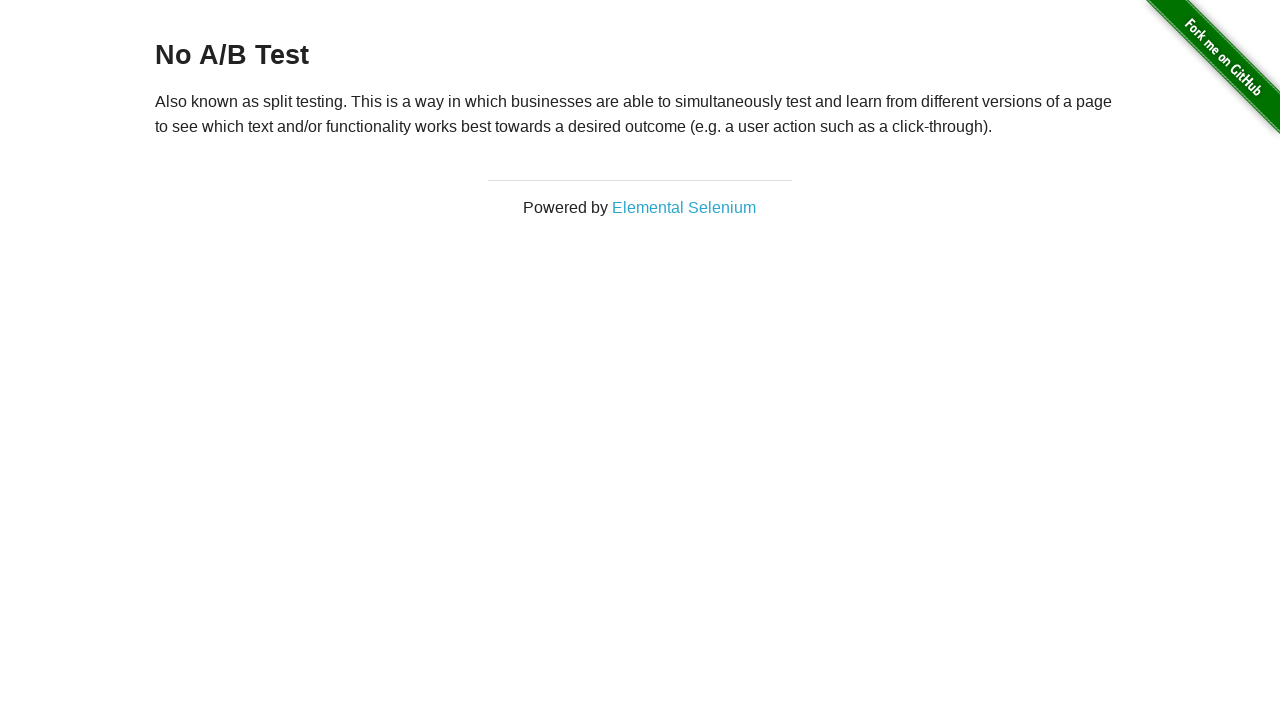

Verified opt-out was successful: heading now shows 'No A/B Test'
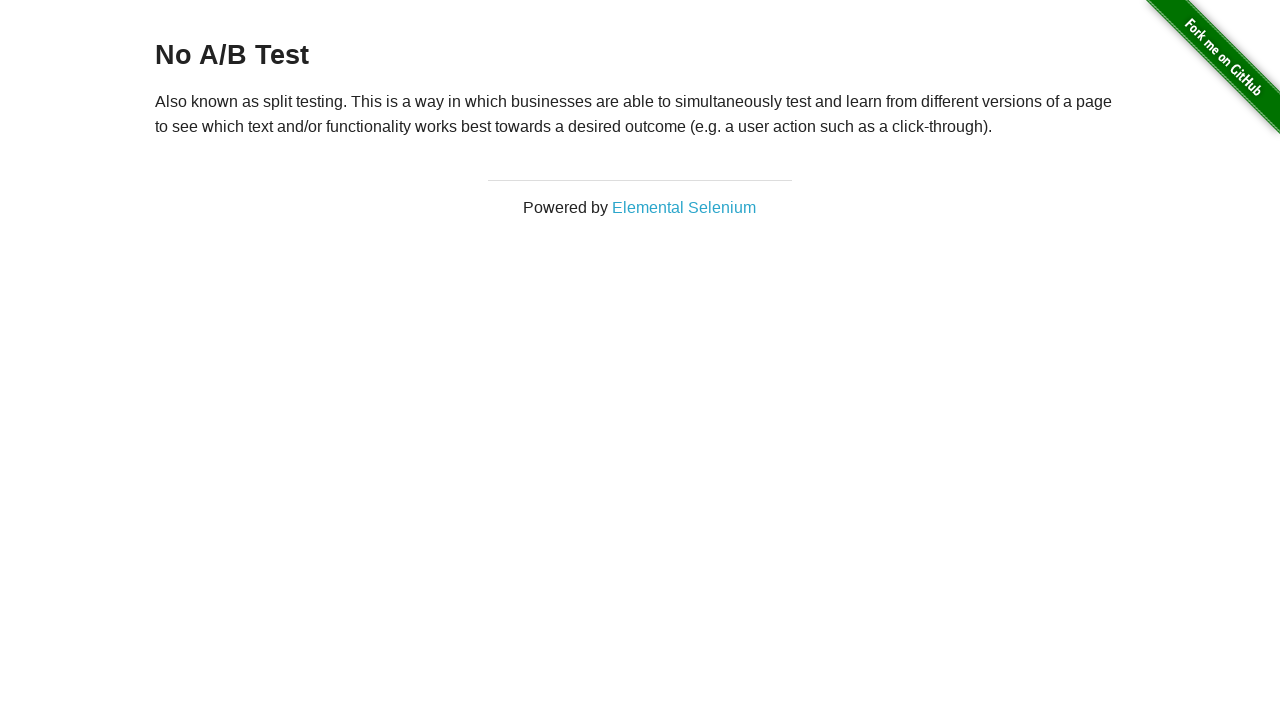

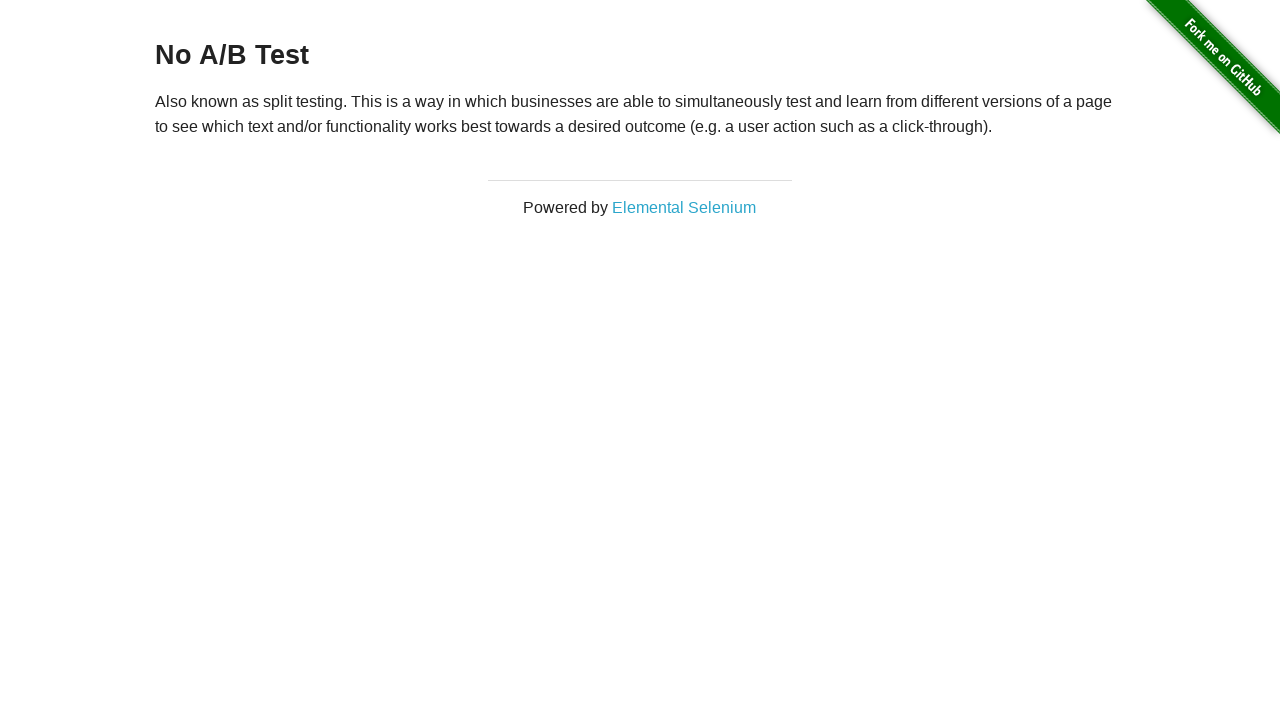